Tests drag and drop functionality by dragging an element from one position and dropping it onto another target element

Starting URL: https://crossbrowsertesting.github.io/drag-and-drop

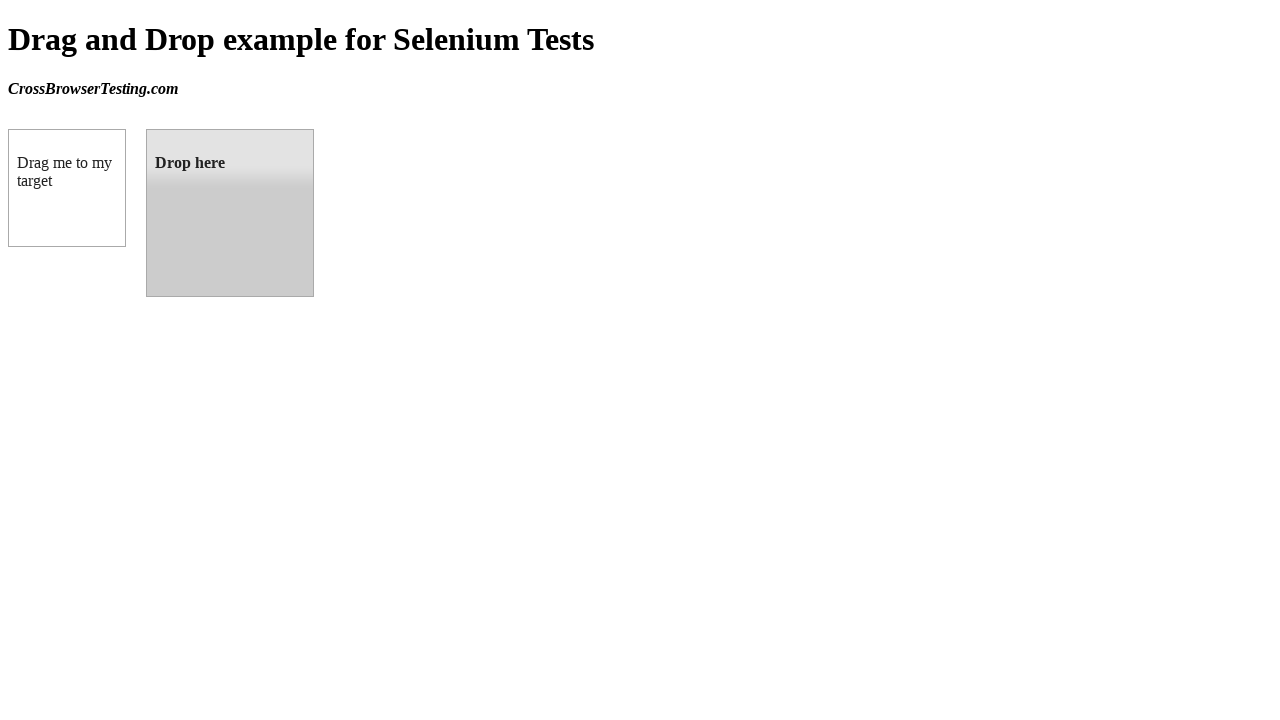

Located draggable element with ID 'draggable'
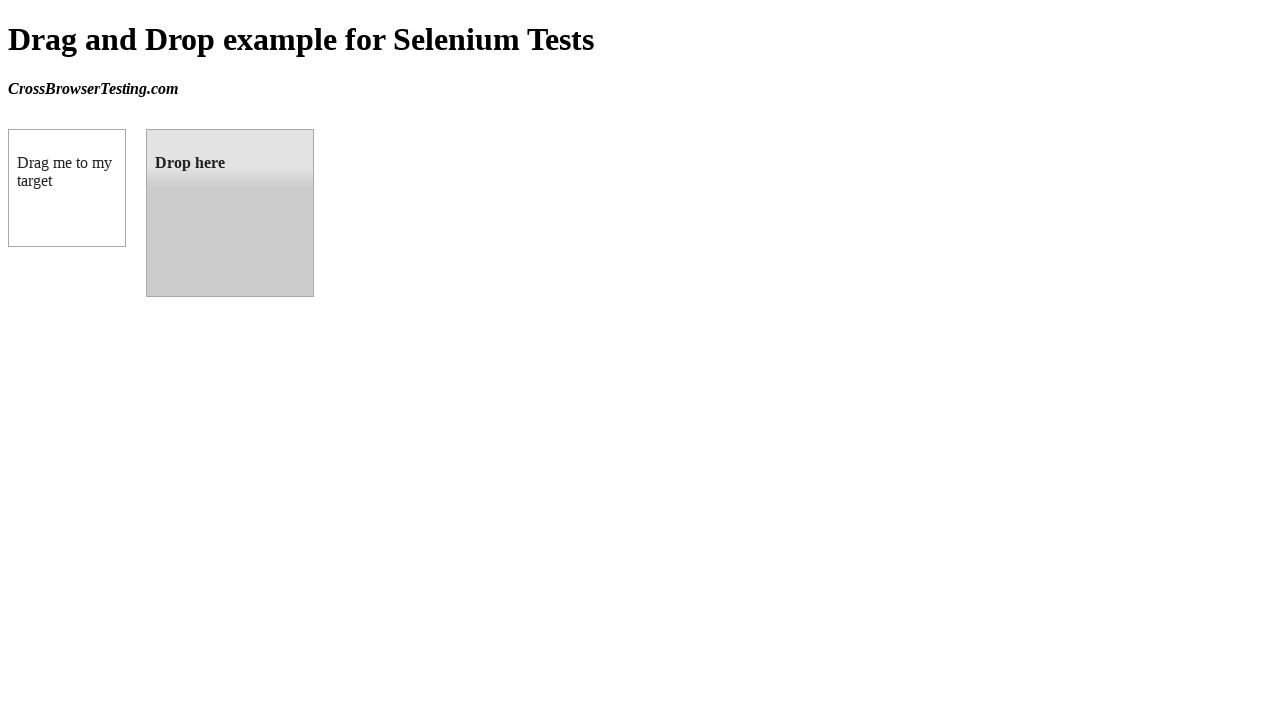

Located droppable target element with ID 'droppable'
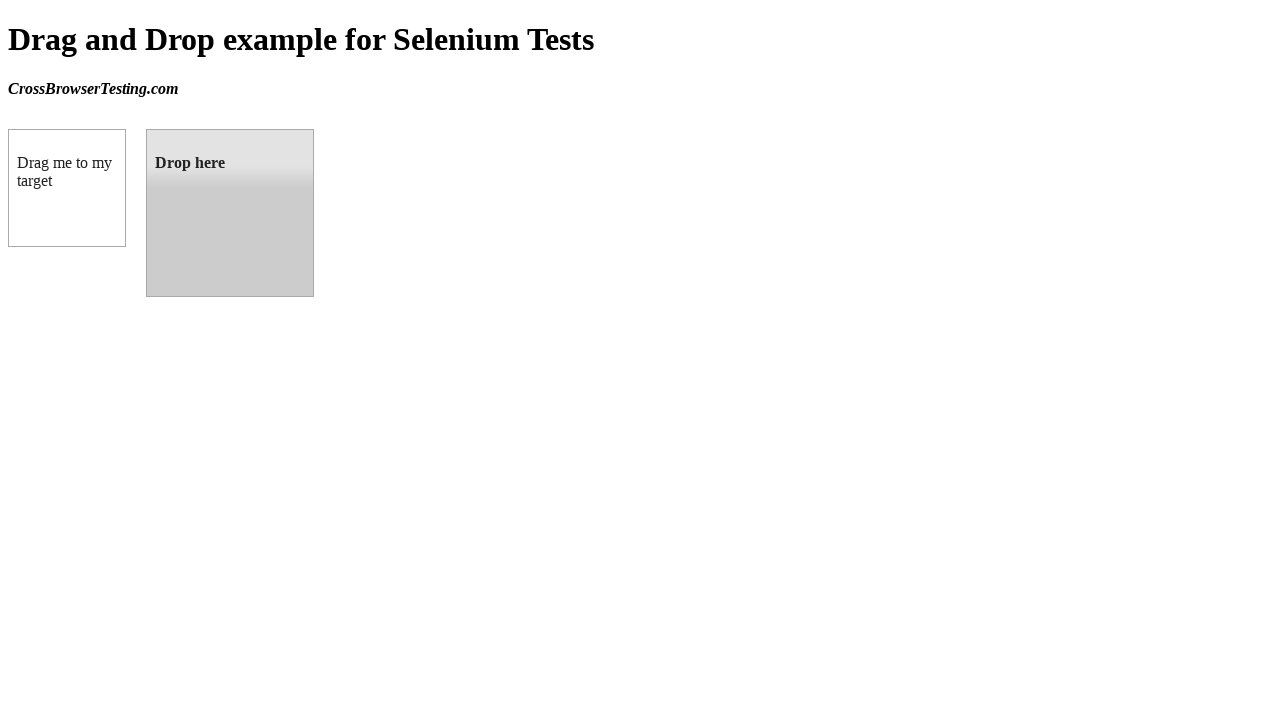

Dragged element from source position and dropped it onto target element at (230, 213)
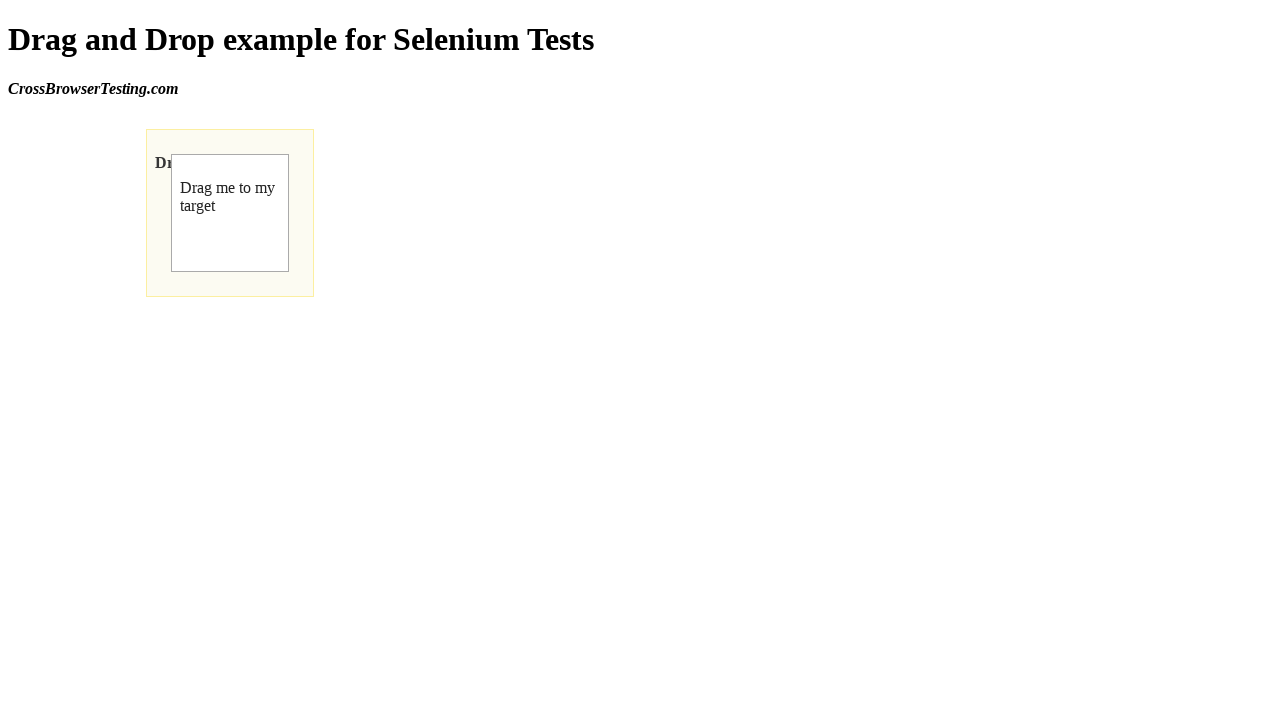

Waited 500ms for drag and drop action to complete
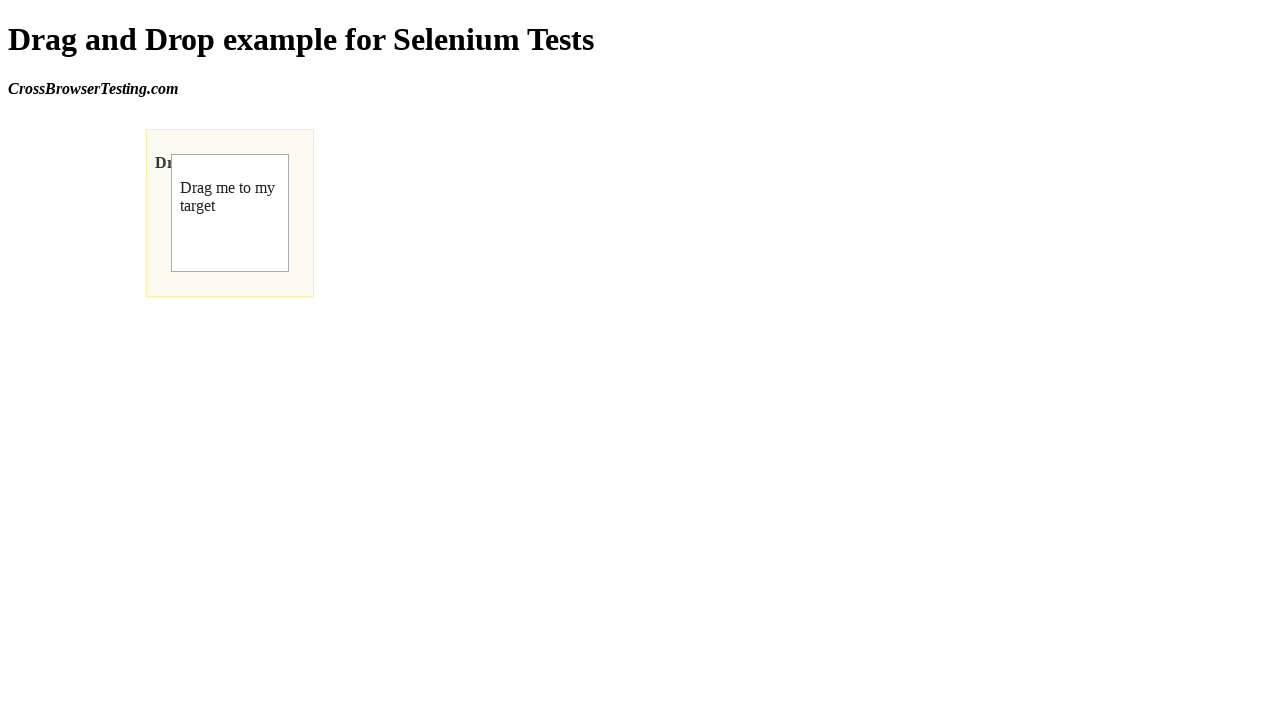

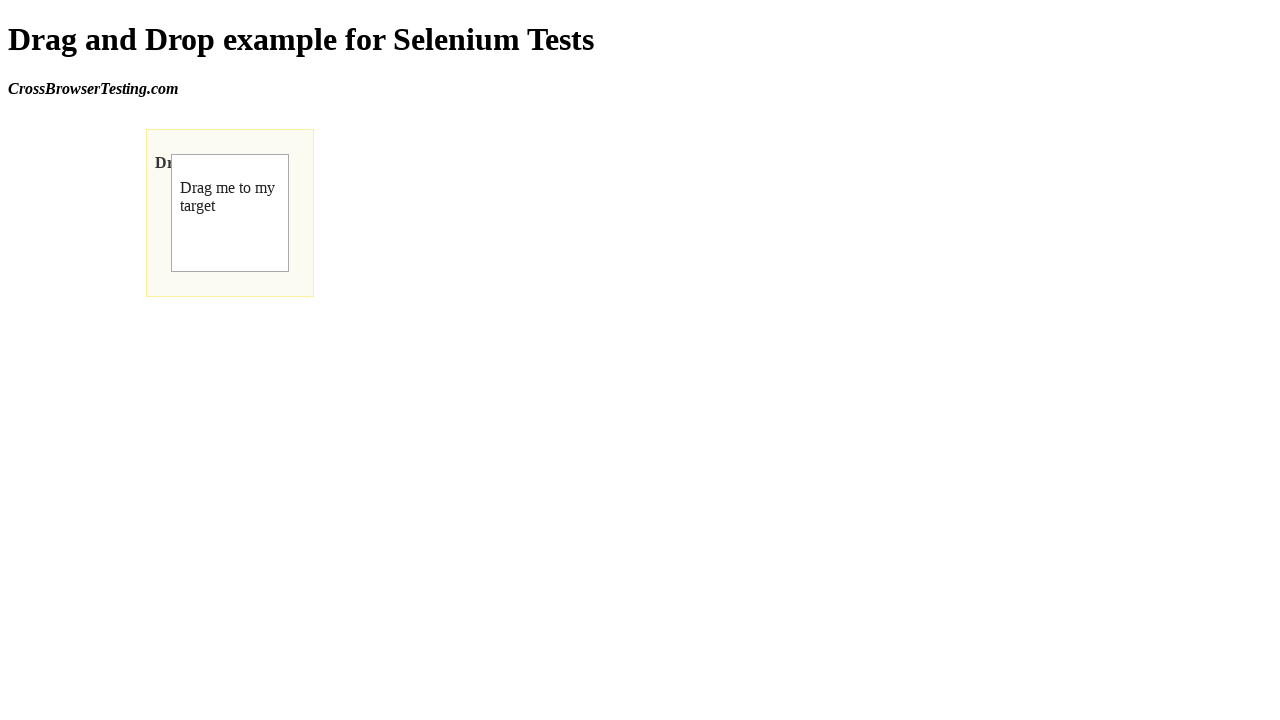